Tests alert functionality by entering a name in an input field, clicking an alert button, verifying the alert text contains the name, and accepting the alert

Starting URL: https://rahulshettyacademy.com/AutomationPractice/

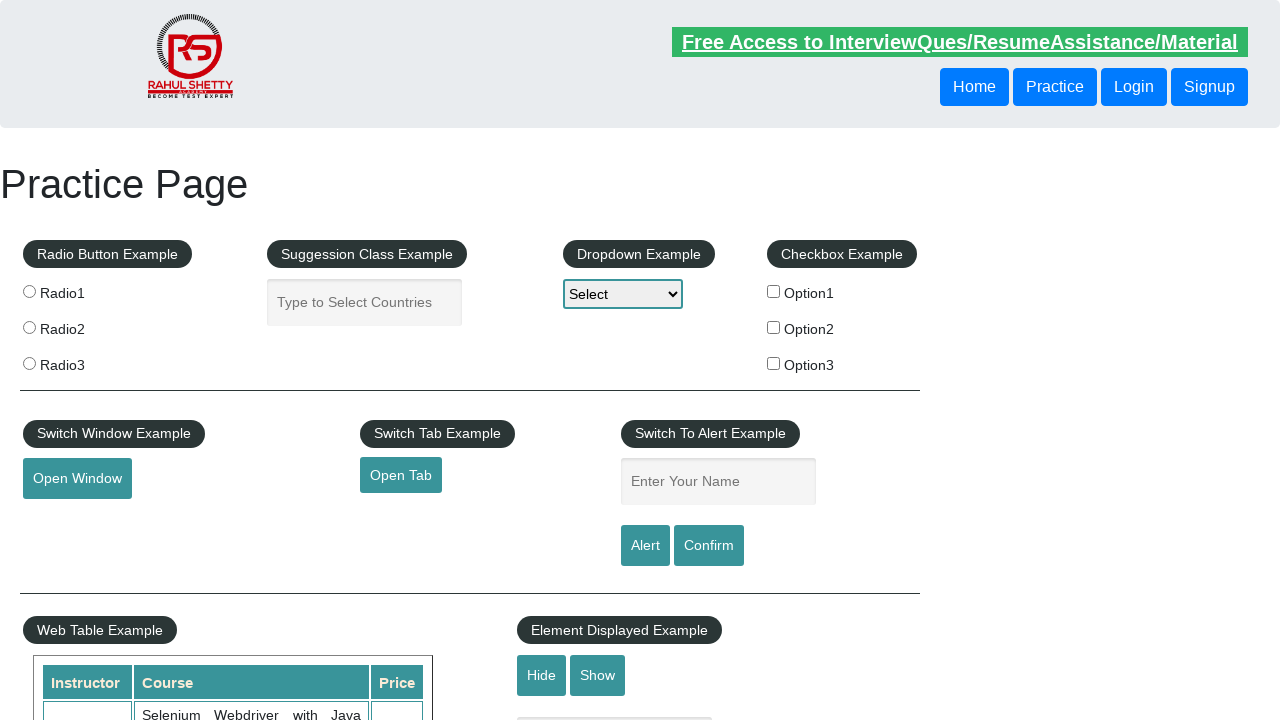

Filled name input field with 'Ketan' on #name
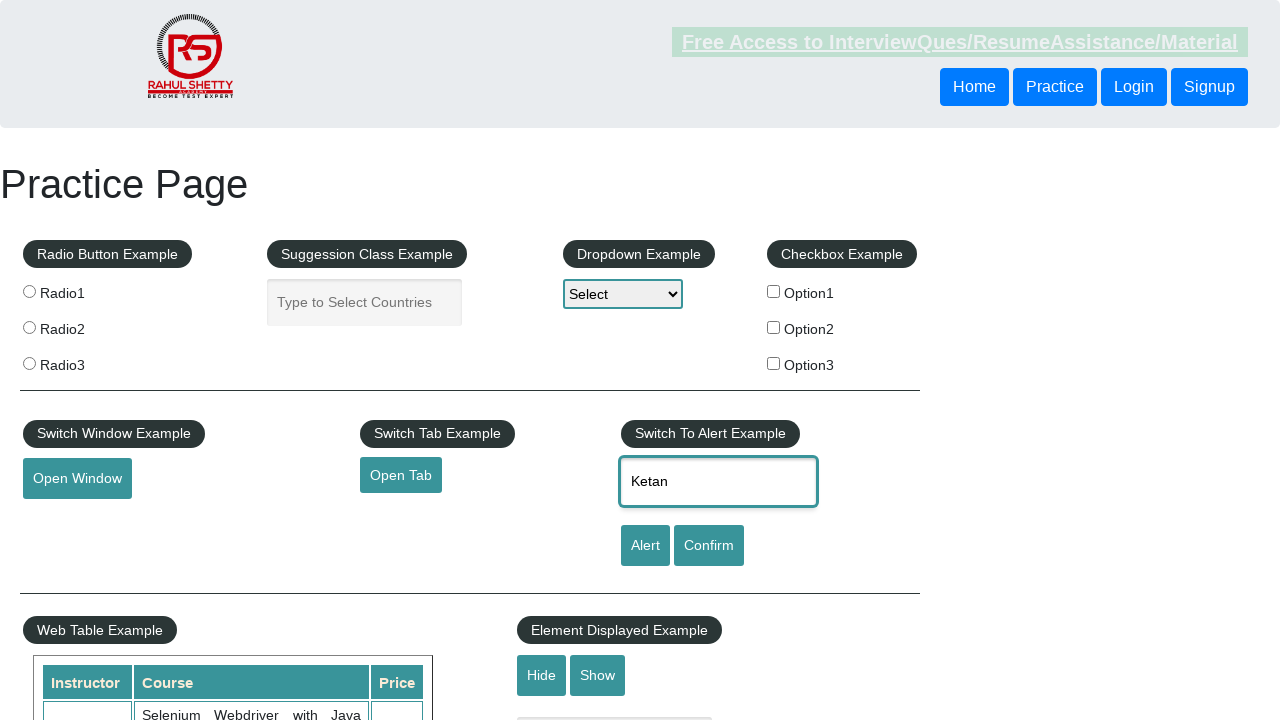

Clicked alert button at (645, 546) on #alertbtn
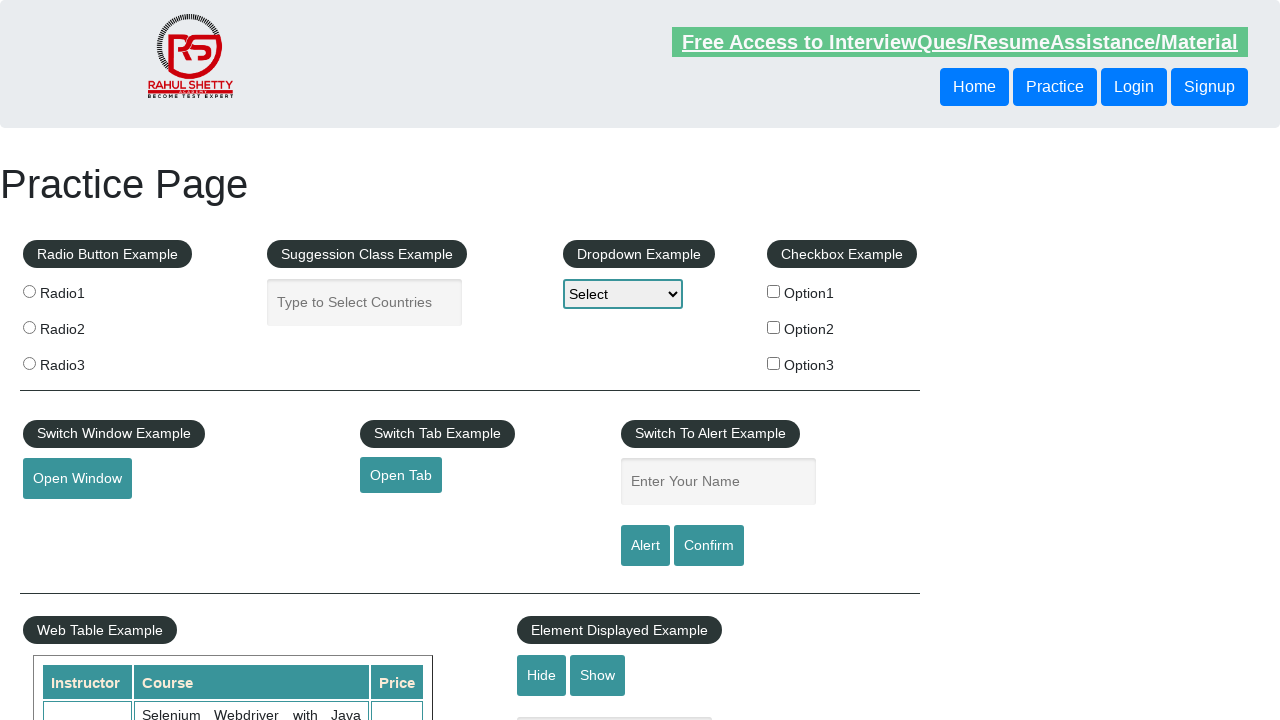

Set up dialog handler to accept alert
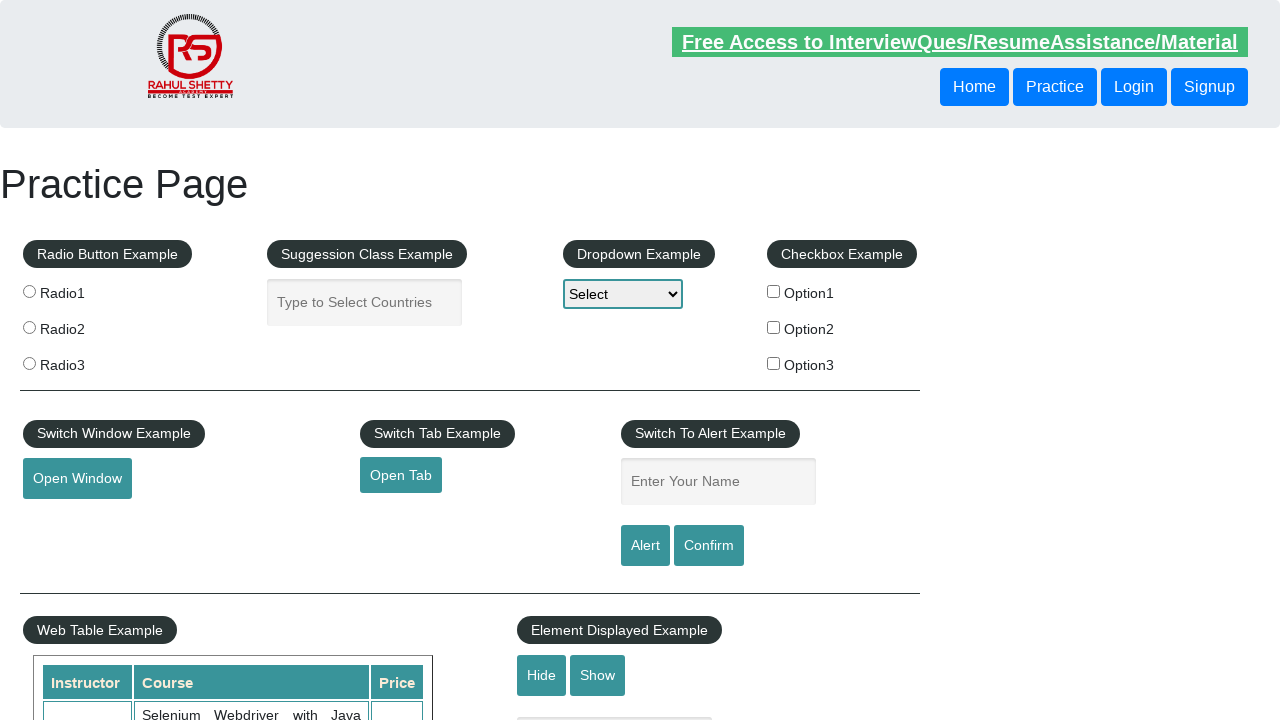

Clicked alert button to trigger dialog with verification handler at (645, 546) on #alertbtn
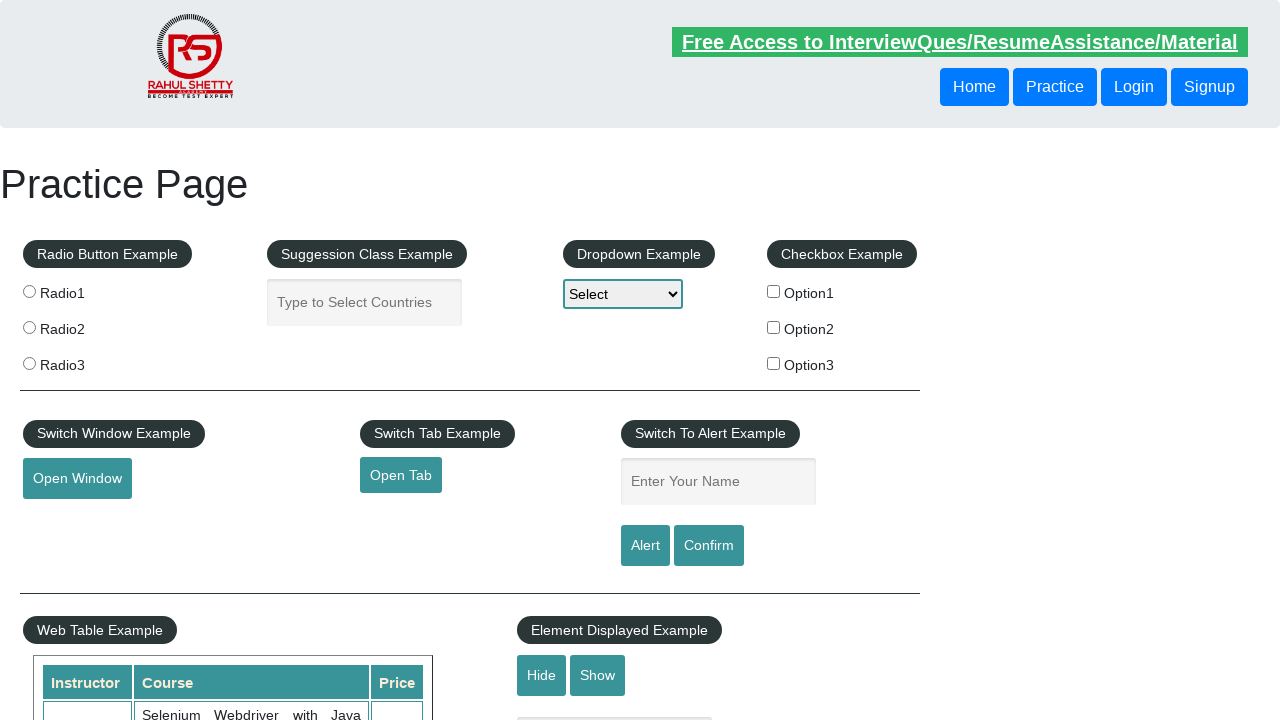

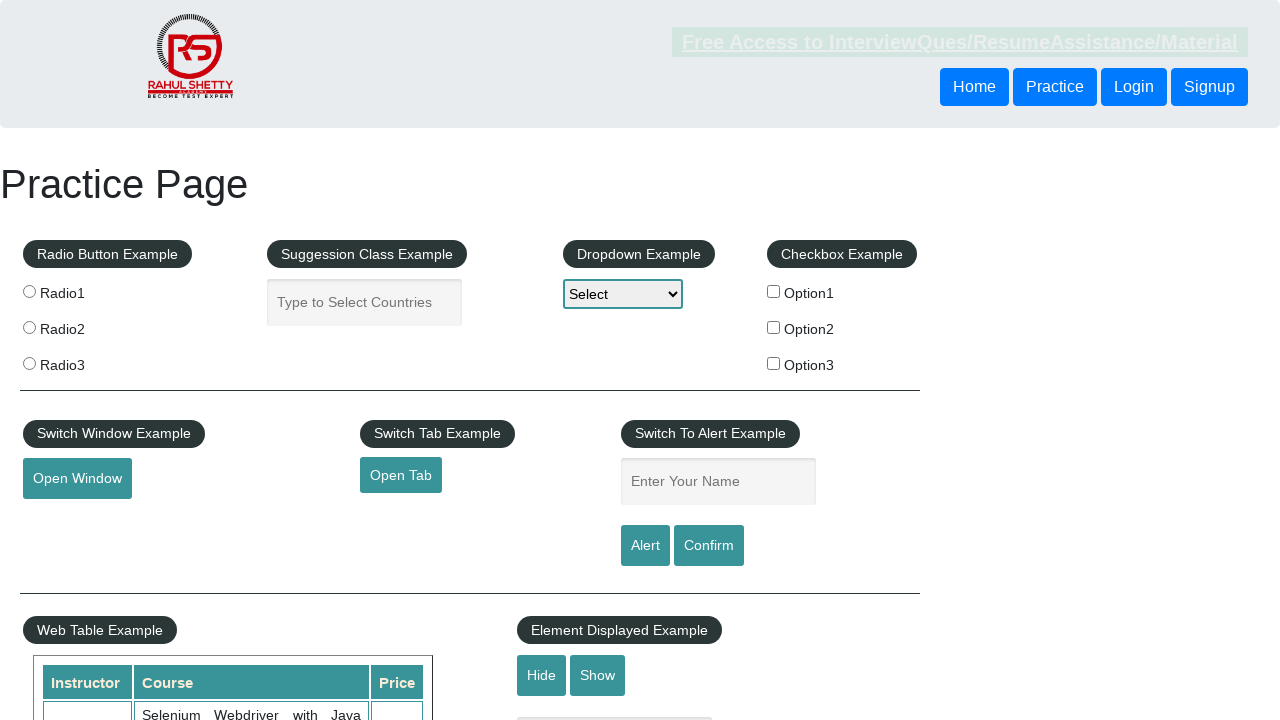